Tests keyboard key press functionality by sending a SPACE key to a target element and verifying the result text, then sending a LEFT arrow key and verifying that result as well

Starting URL: http://the-internet.herokuapp.com/key_presses

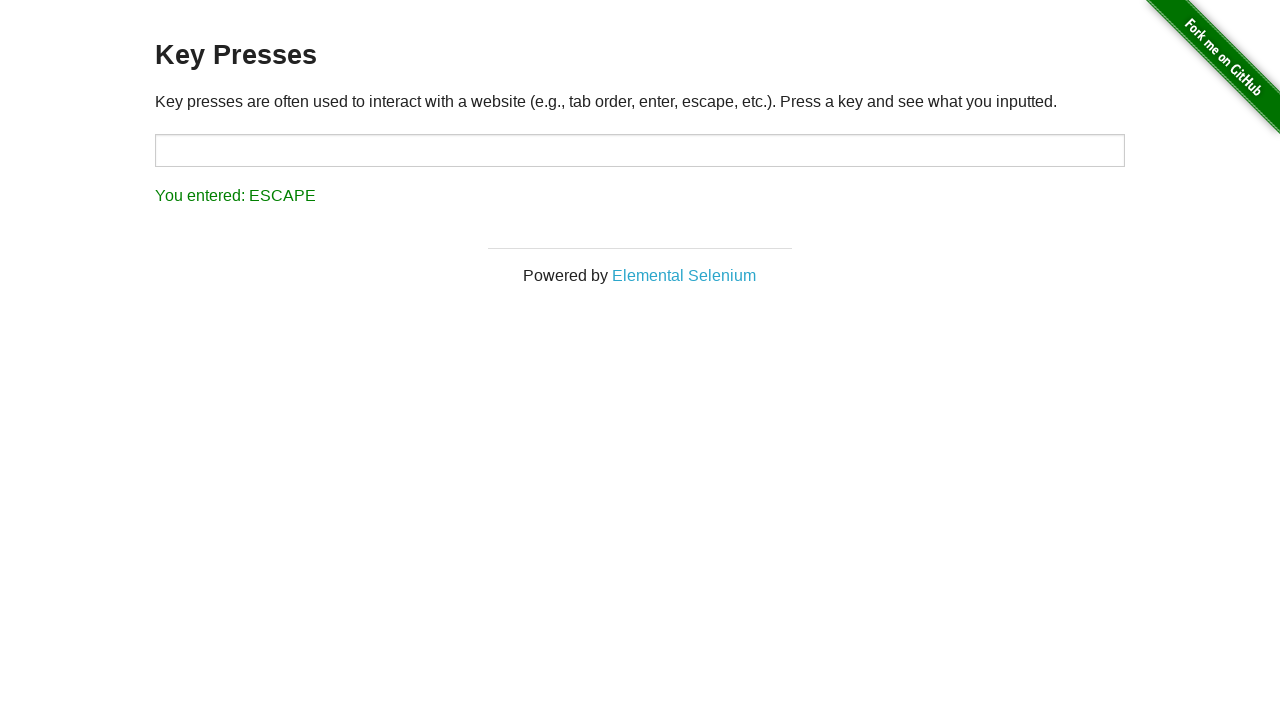

Pressed SPACE key on target element on #target
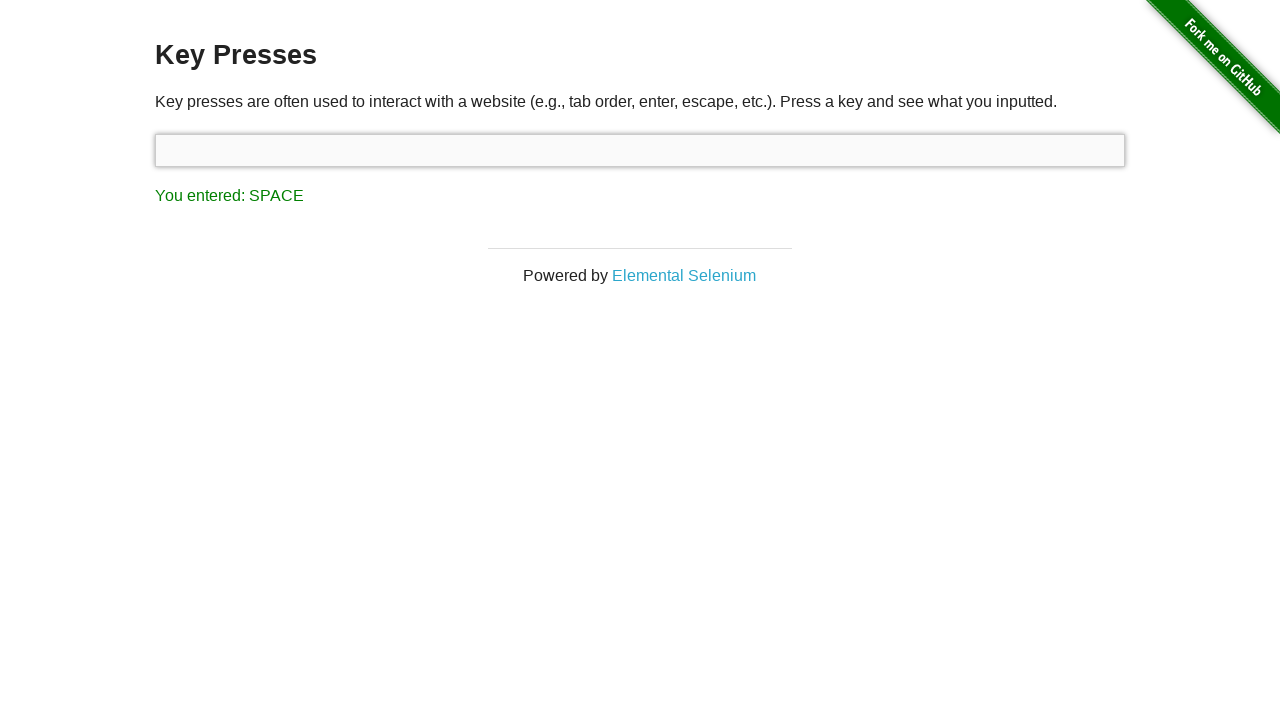

Result element loaded after SPACE key press
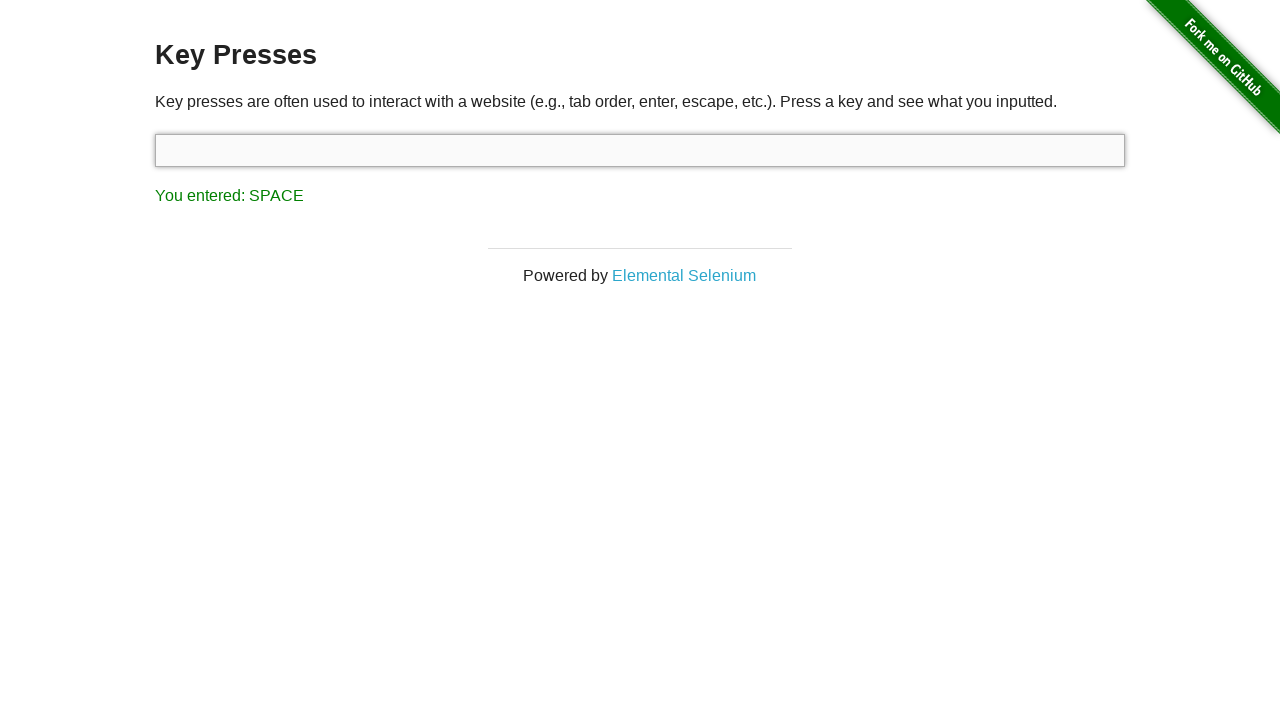

Verified that SPACE key press was recorded in result text
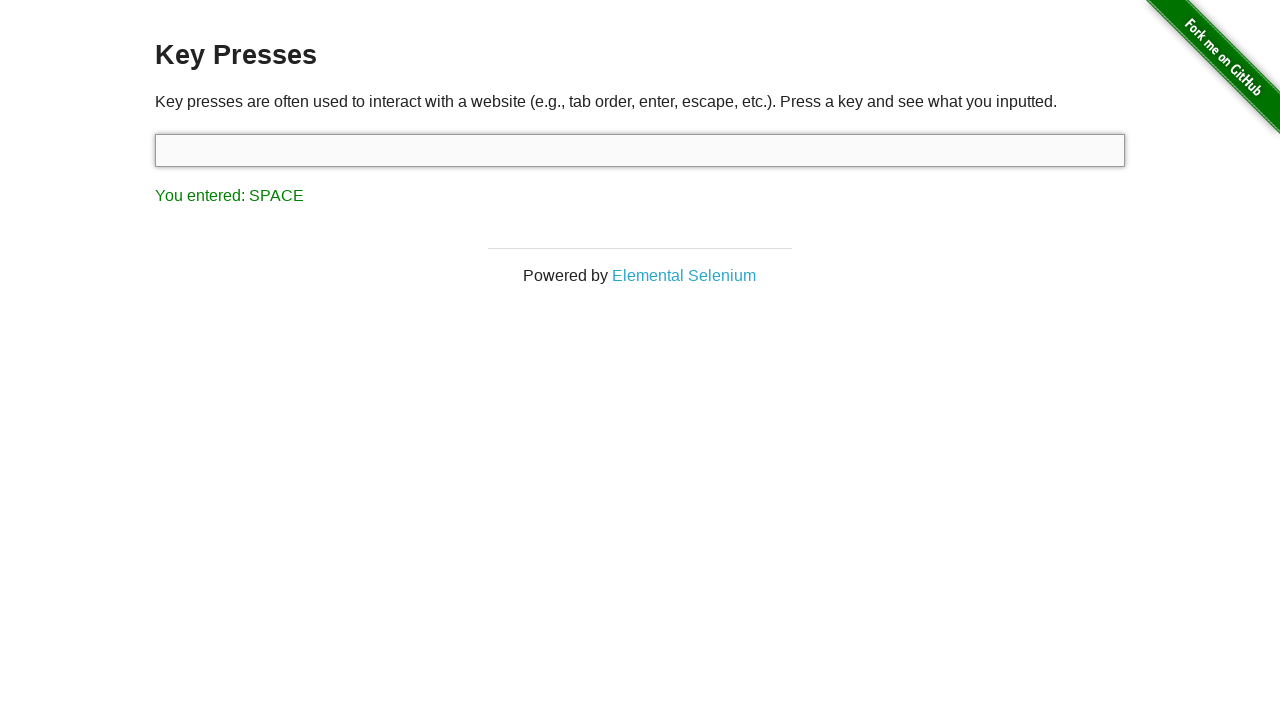

Pressed LEFT arrow key
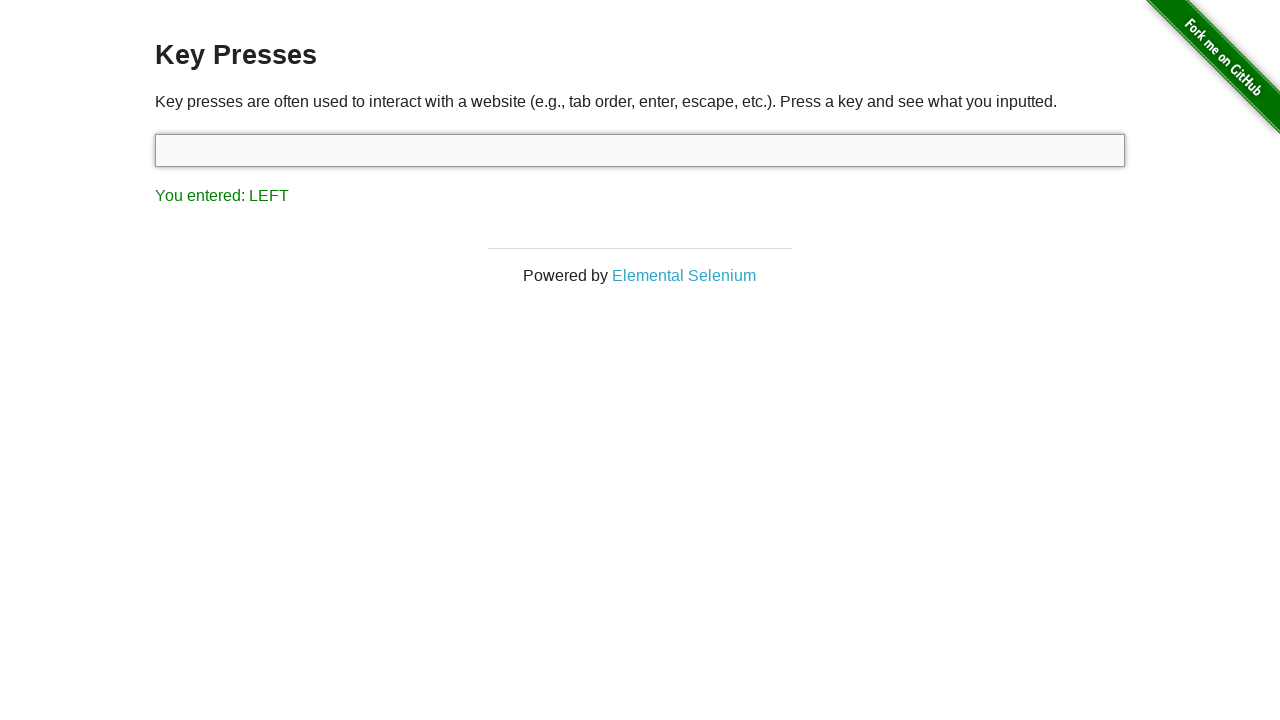

Verified that LEFT arrow key press was recorded in result text
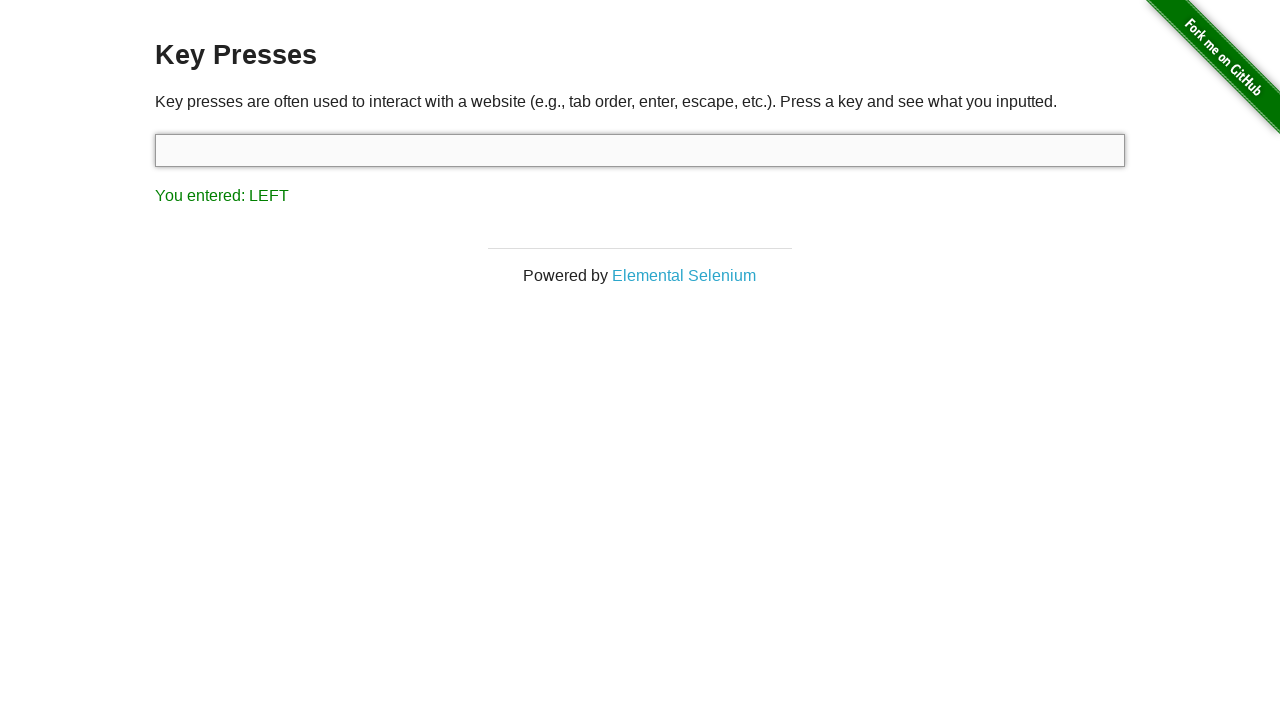

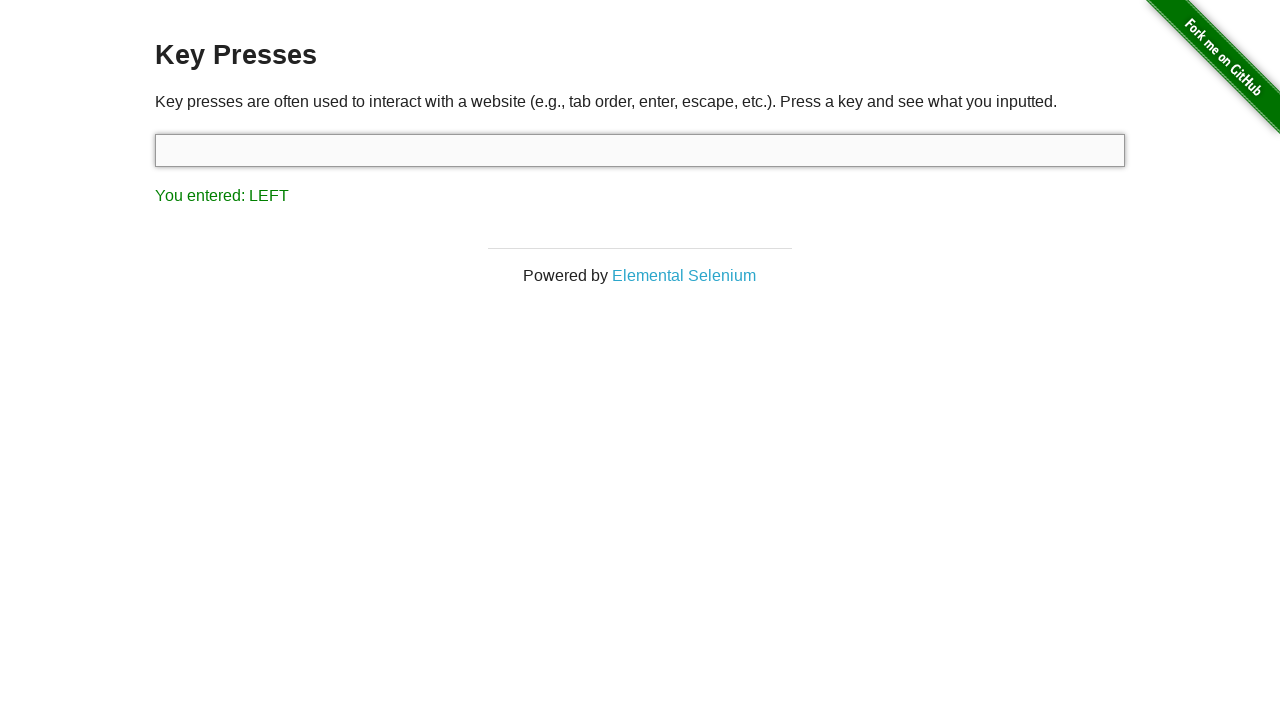